Tests opening a new window by clicking a link, switching to the child window, then switching back to the parent window and verifying the heading text

Starting URL: https://the-internet.herokuapp.com/windows

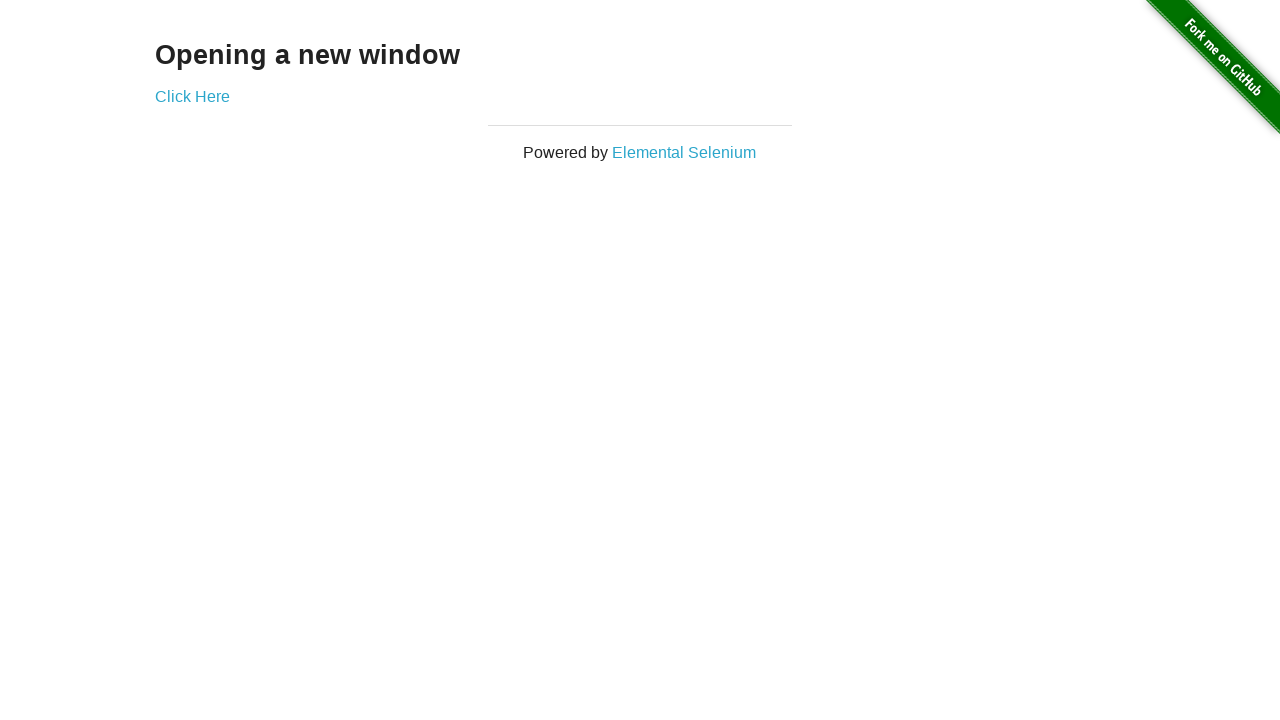

Navigated to the windows handling test page
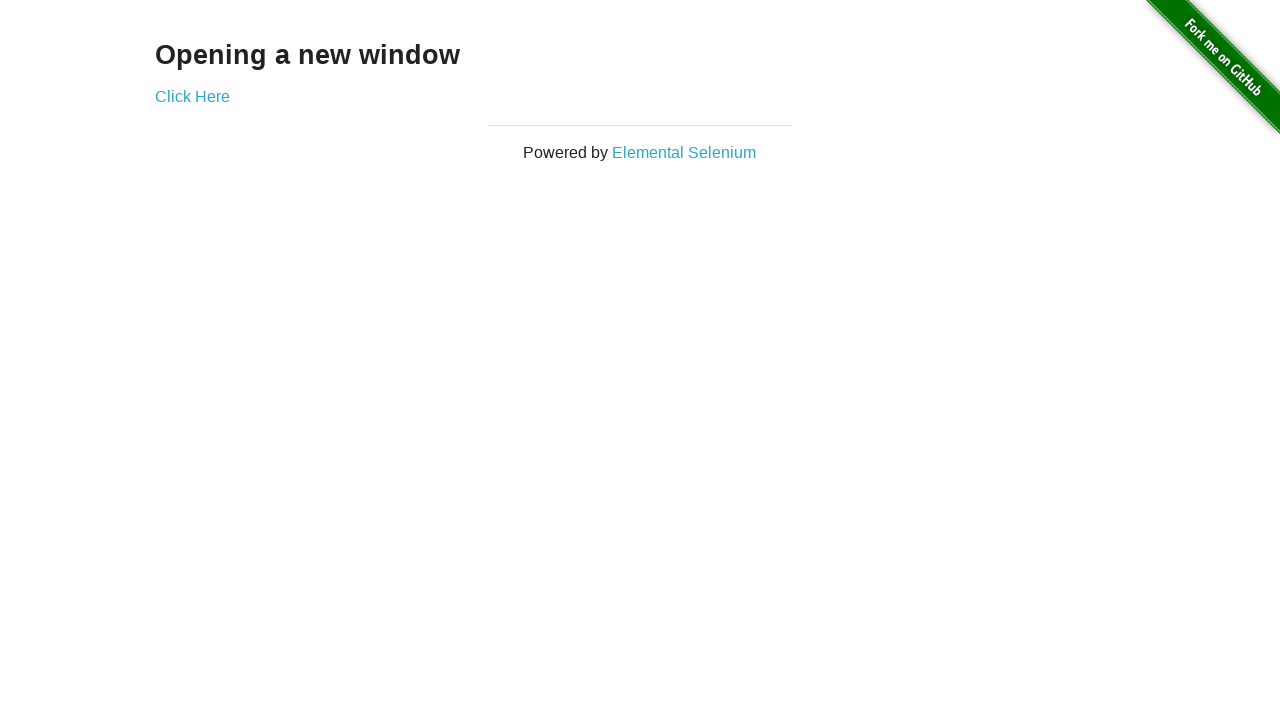

Link 'Click Here' became available
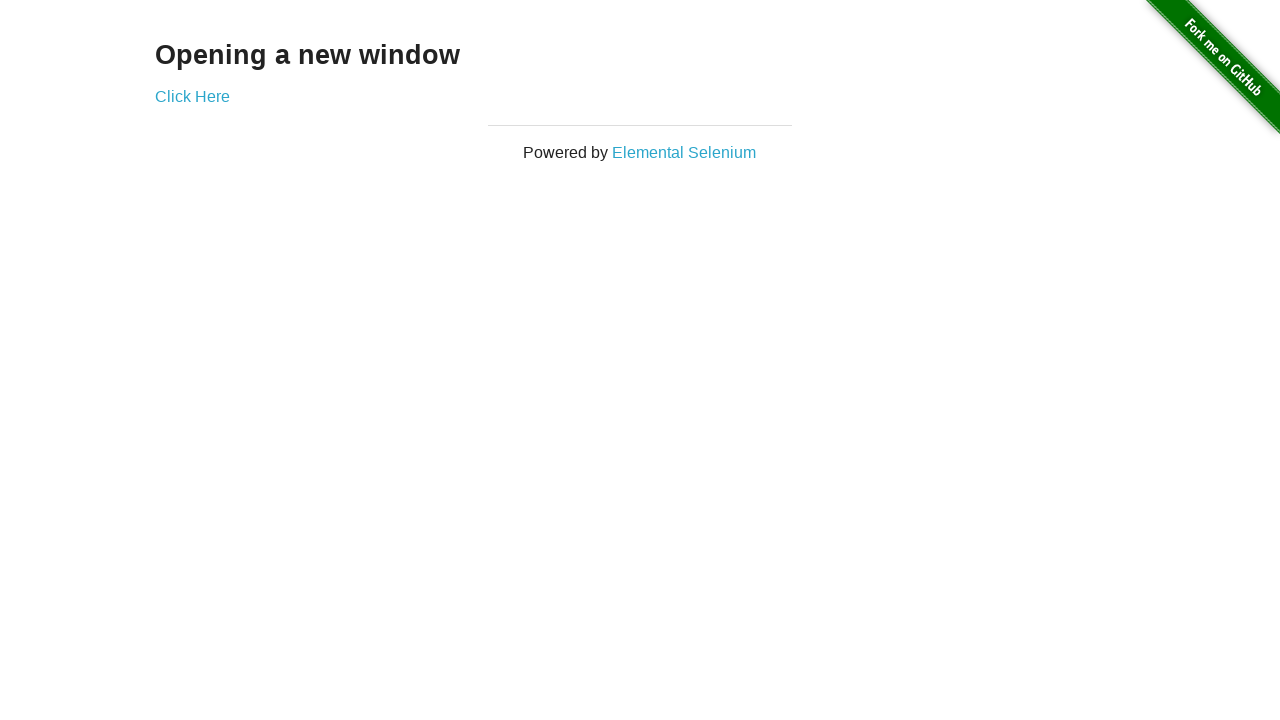

Clicked 'Click Here' link and captured new window at (192, 96) on text=Click Here
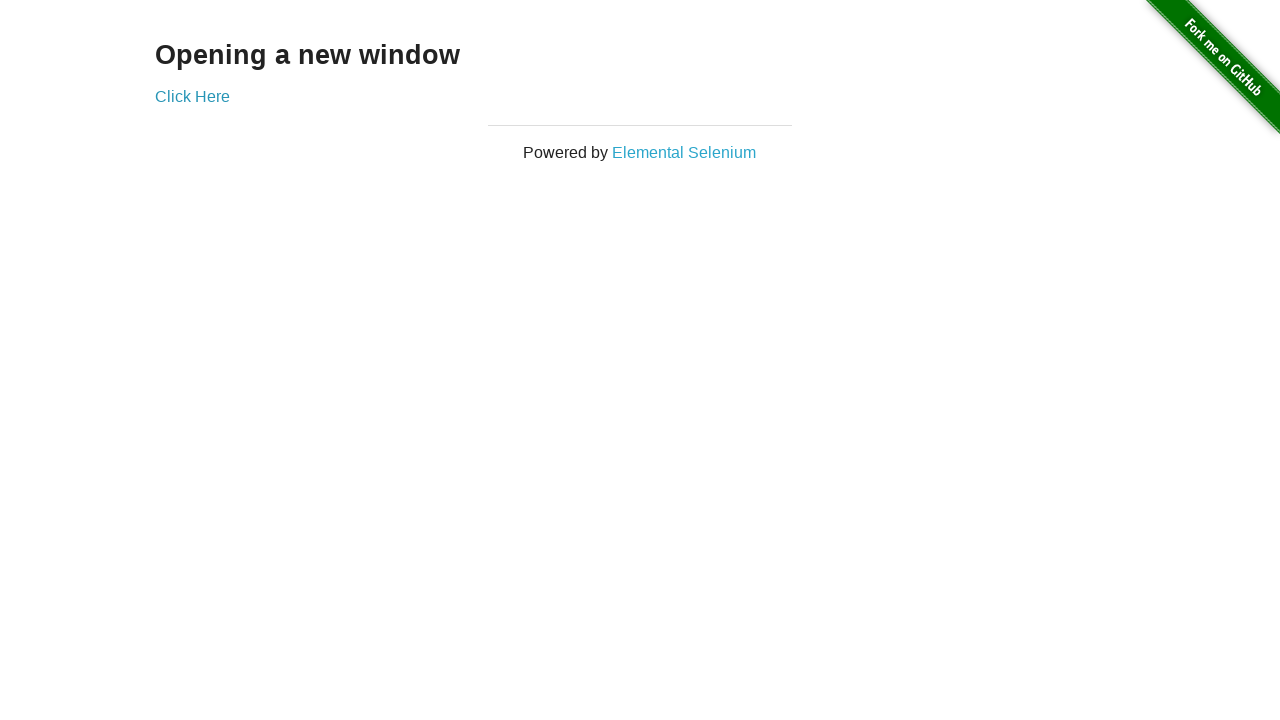

New window finished loading
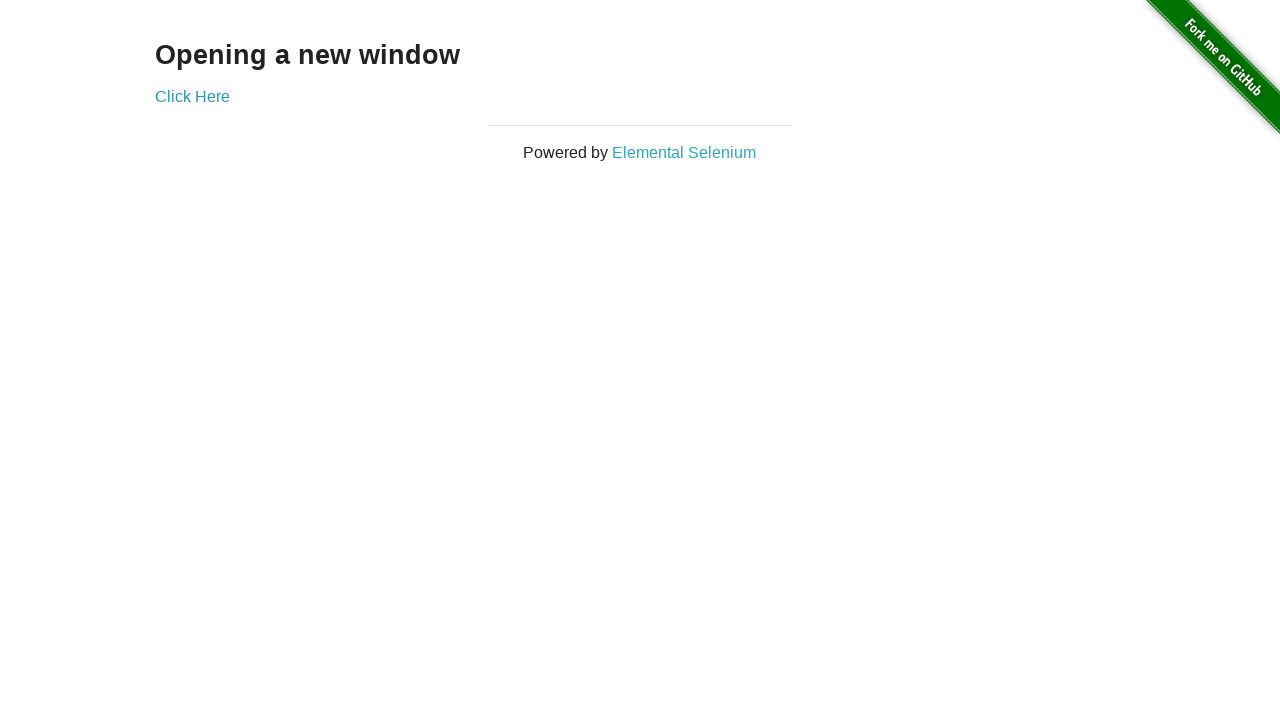

Heading element appeared in child window
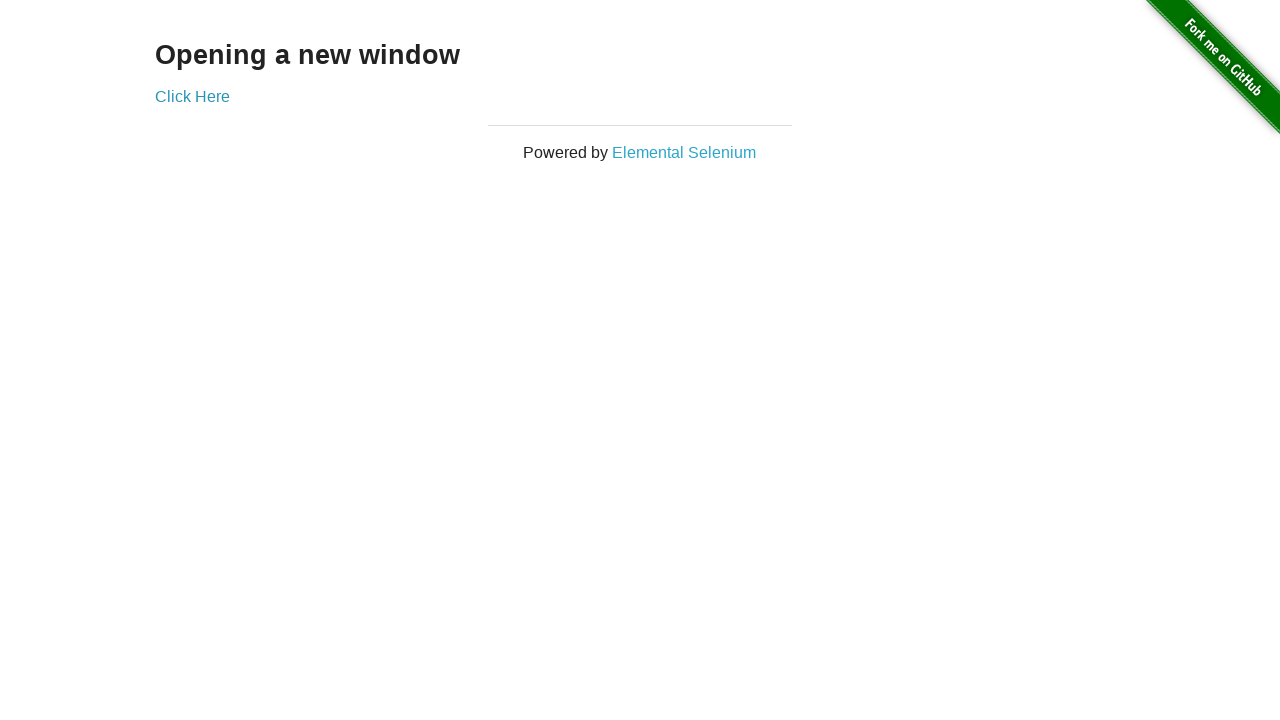

Retrieved heading text from child window: 'New Window'
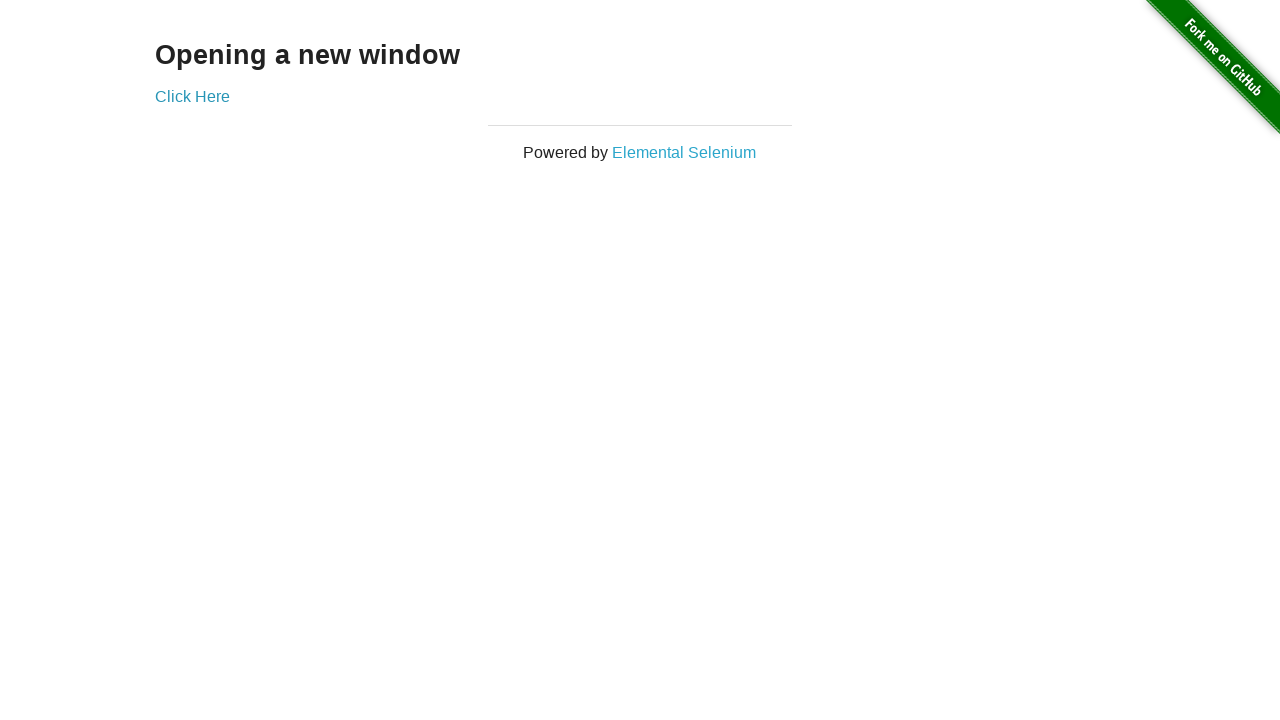

Switched back to parent window
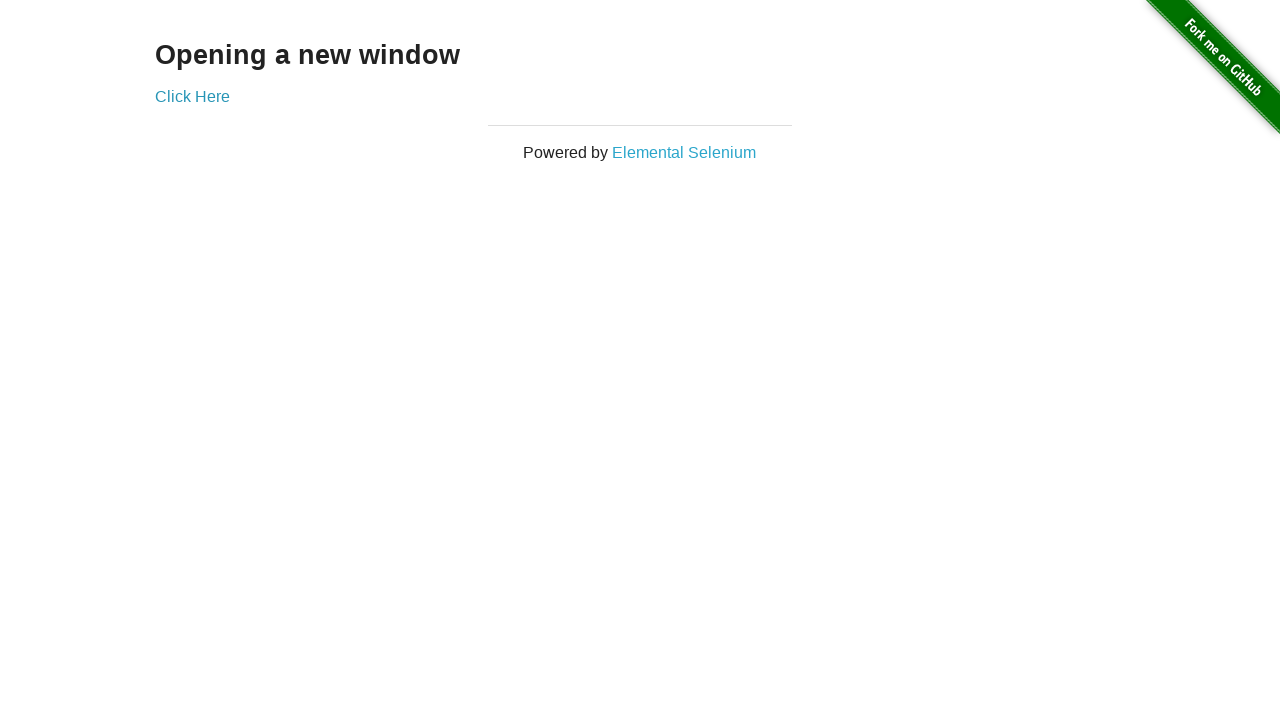

Heading element appeared in parent window
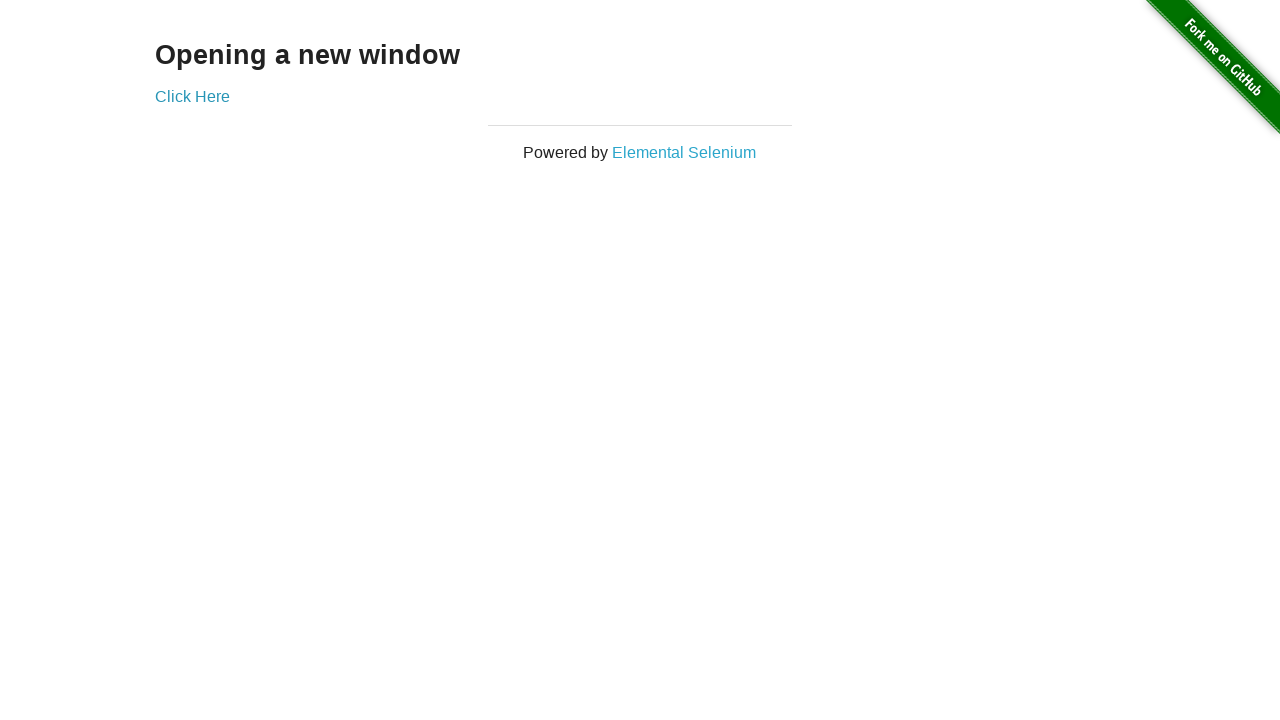

Retrieved heading text from parent window: 'Opening a new window'
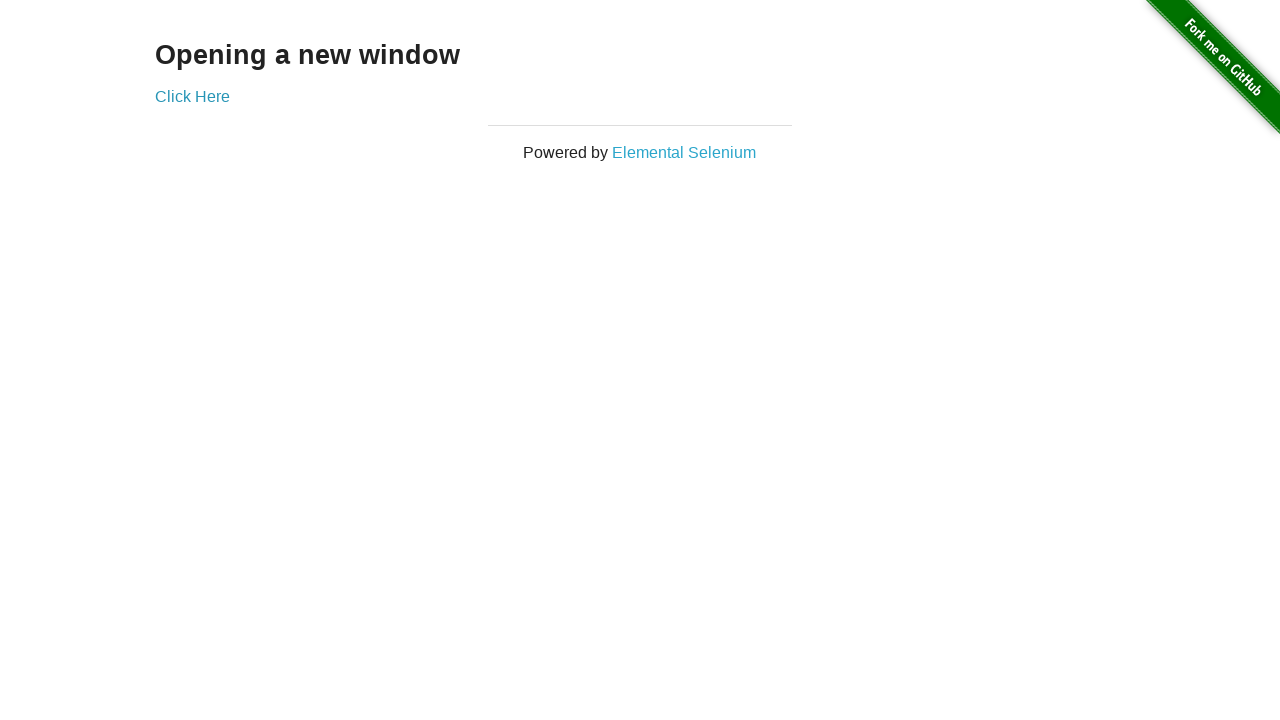

Verified parent window heading text is 'Opening a new window'
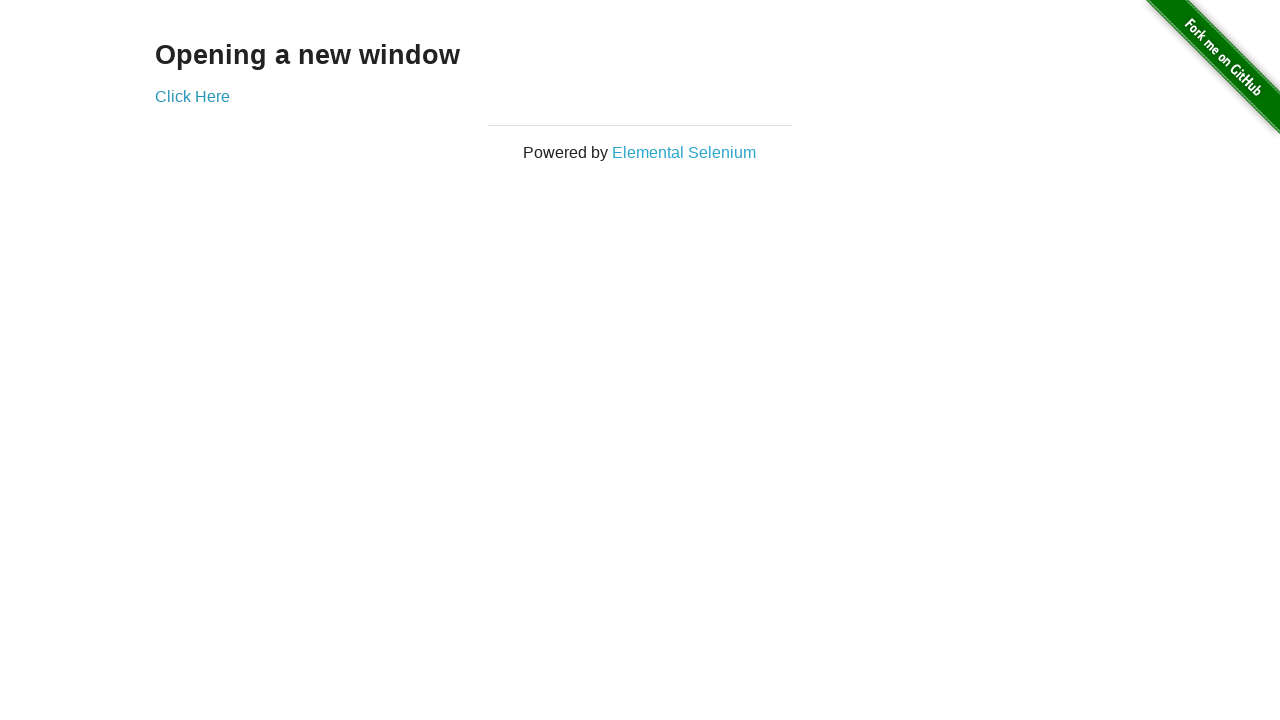

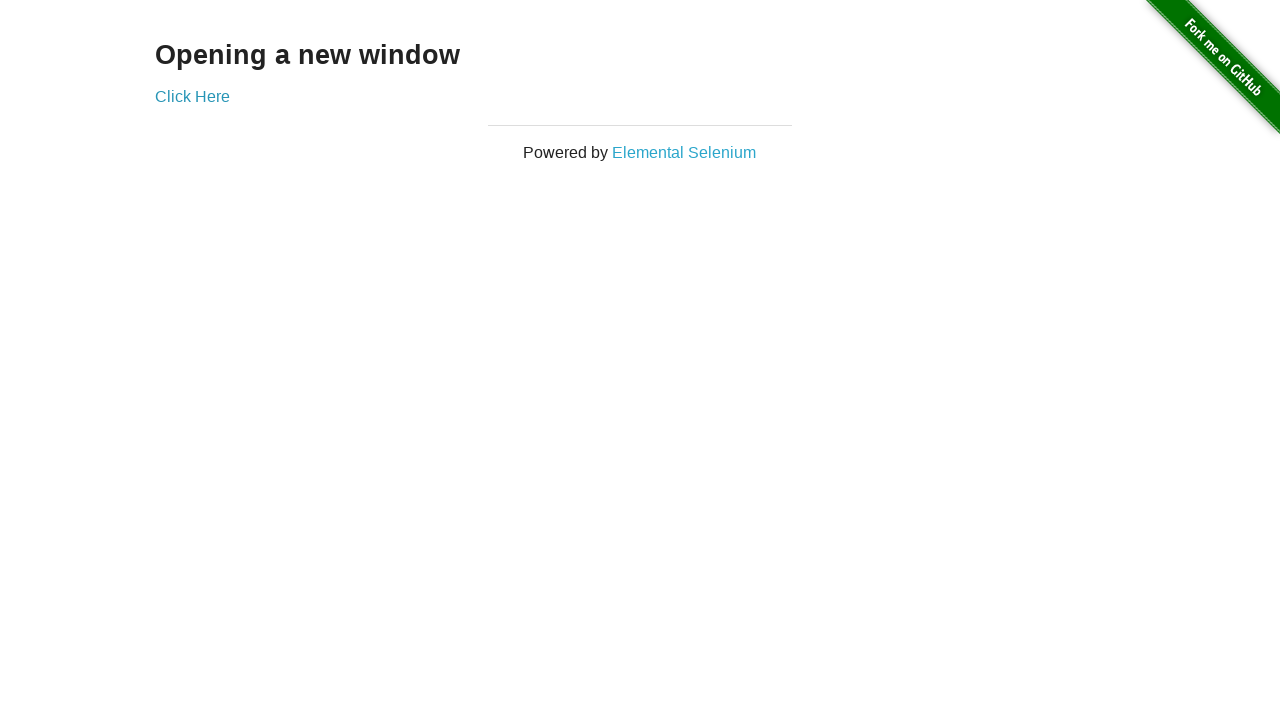